Tests horizontal slider functionality by clicking and dragging the slider element

Starting URL: https://the-internet.herokuapp.com

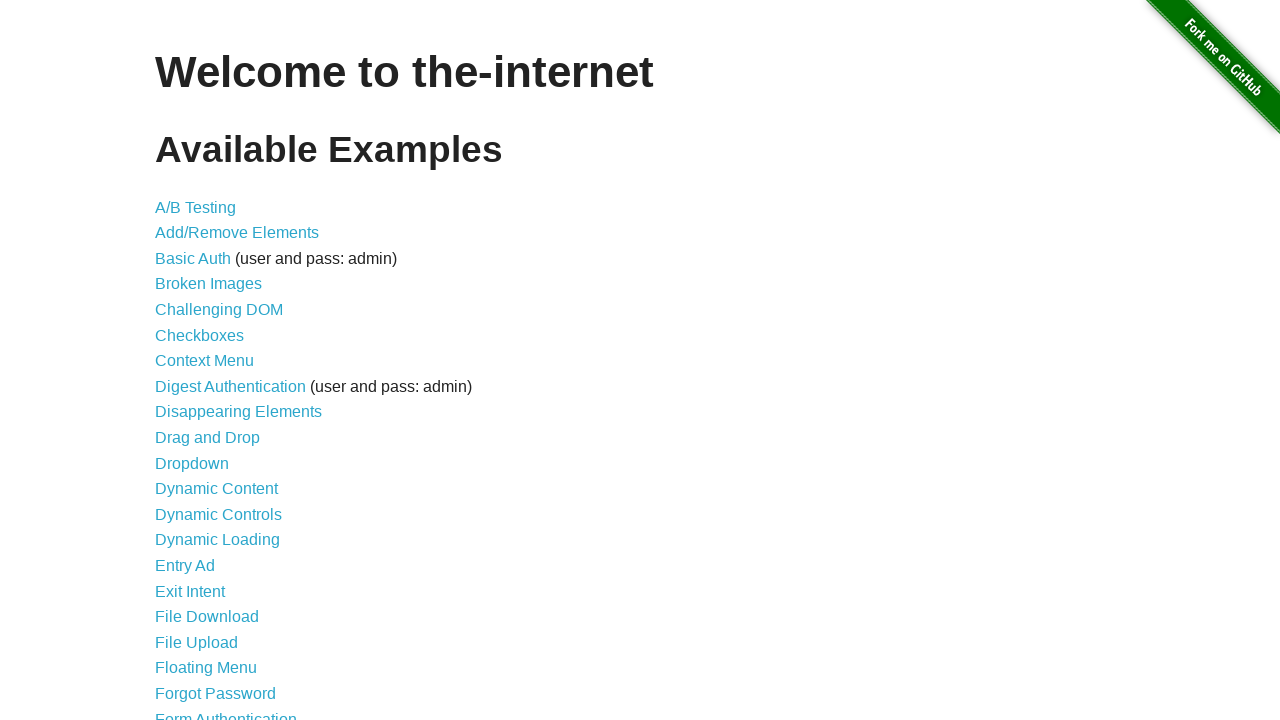

Clicked on Horizontal Slider link at (214, 361) on text=Horizontal Slider
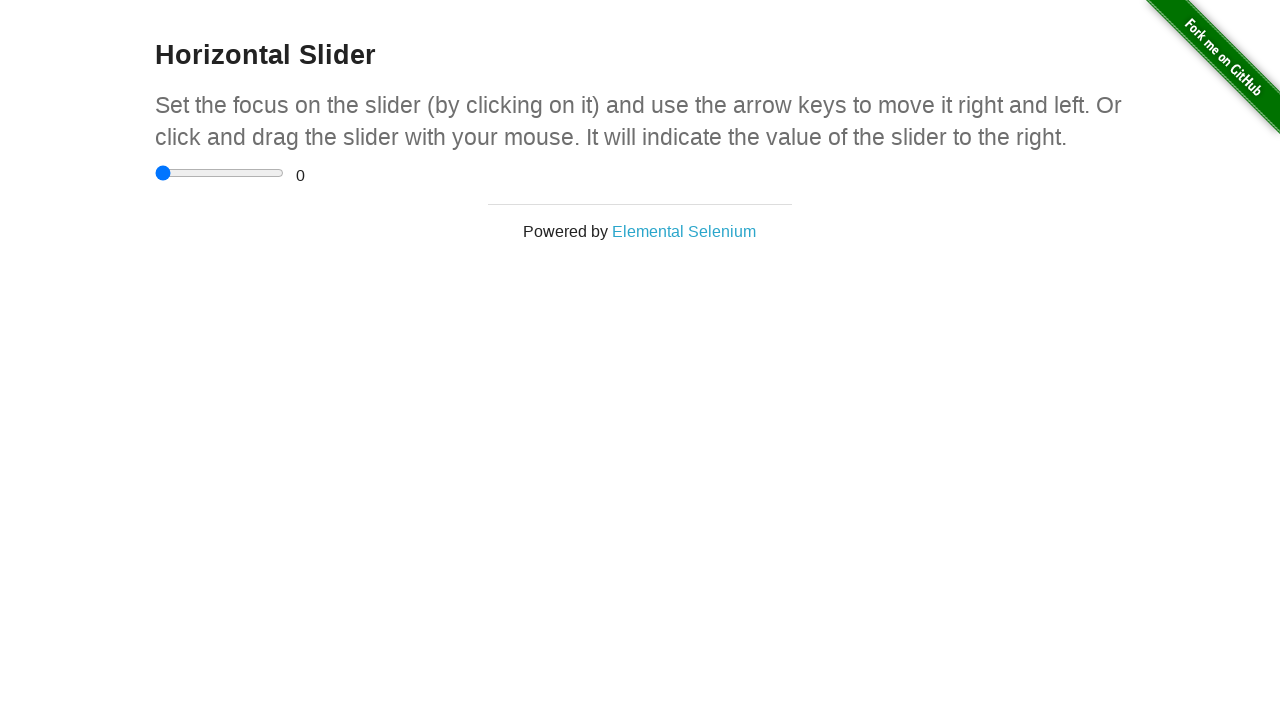

Horizontal slider element loaded
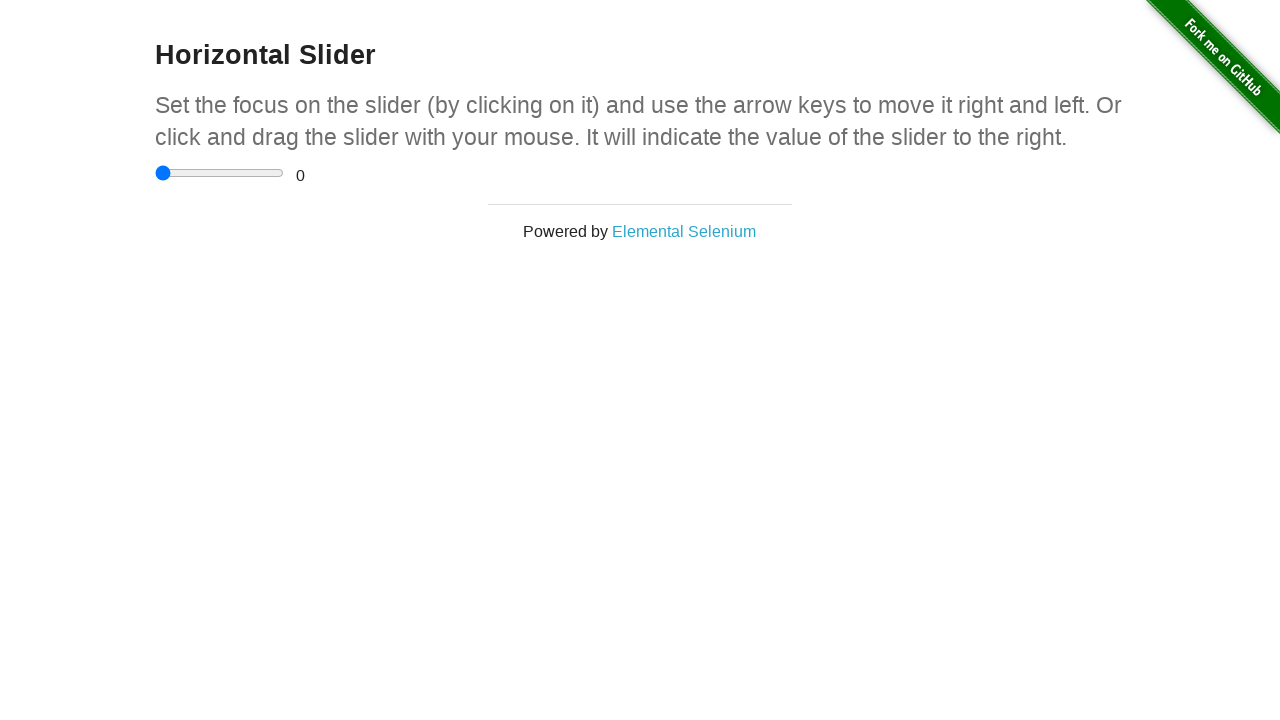

Retrieved slider element and bounding box
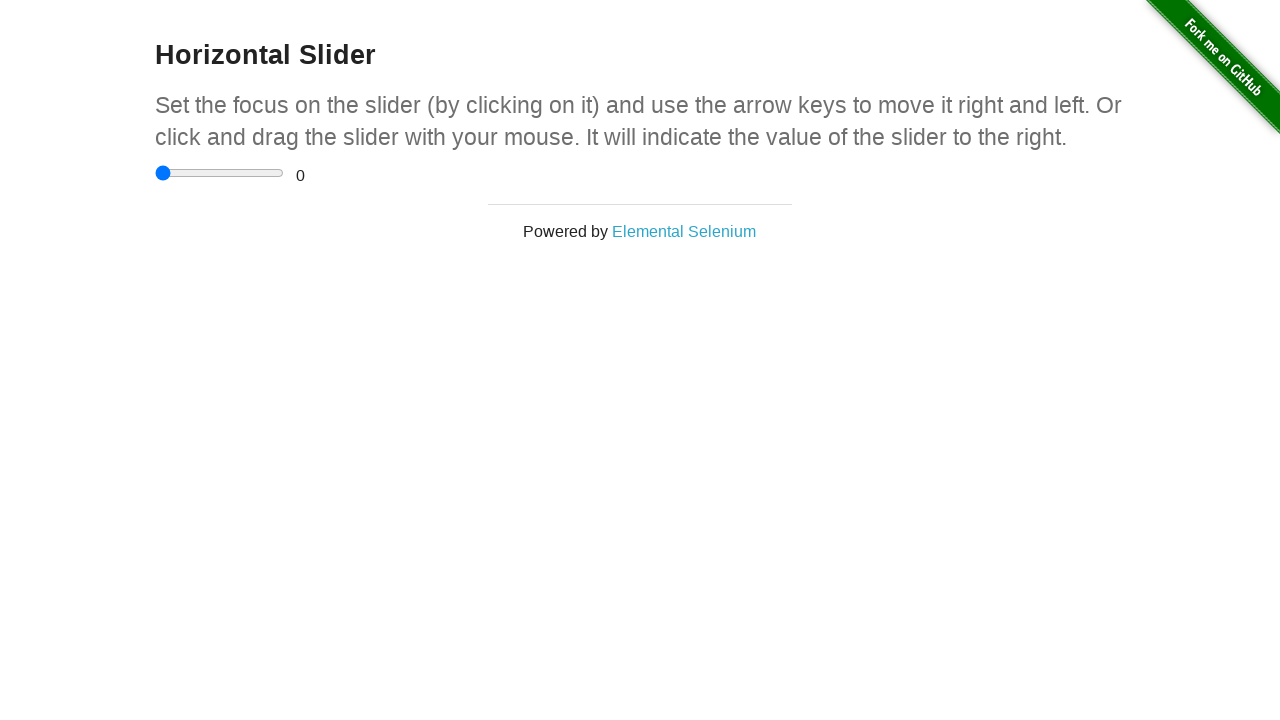

Moved mouse to center of slider at (220, 173)
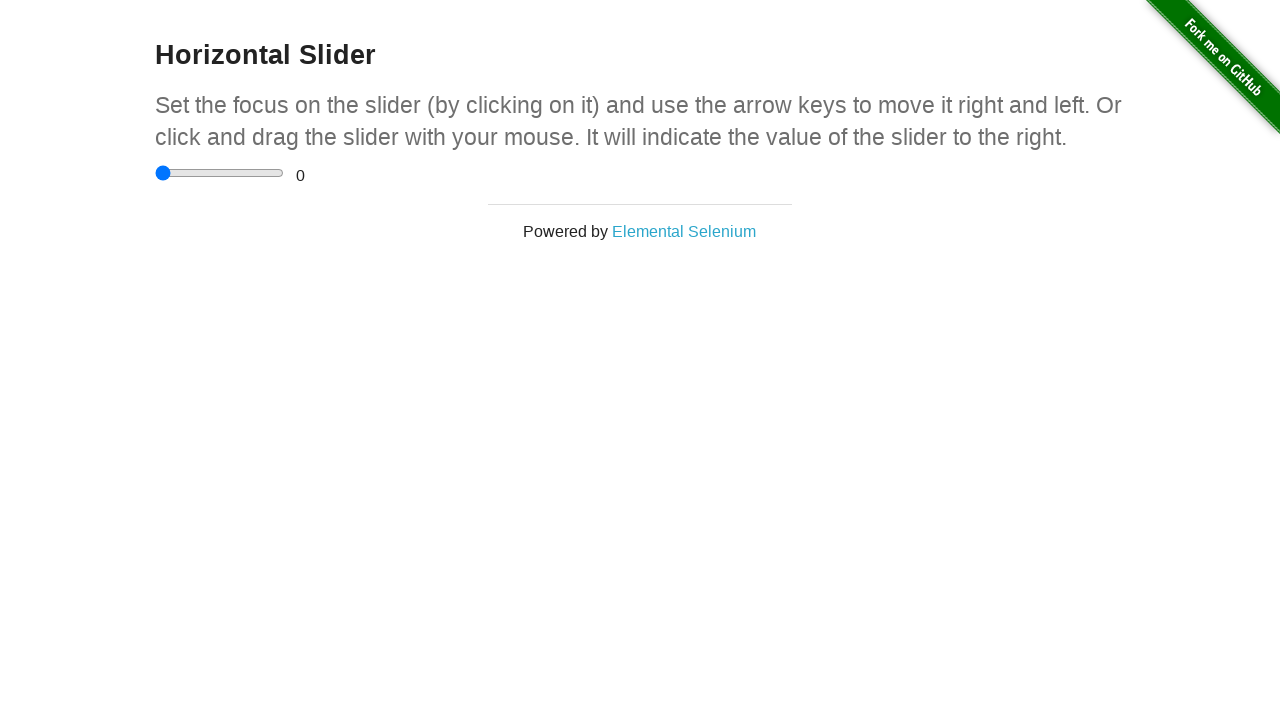

Pressed down mouse button on slider at (220, 173)
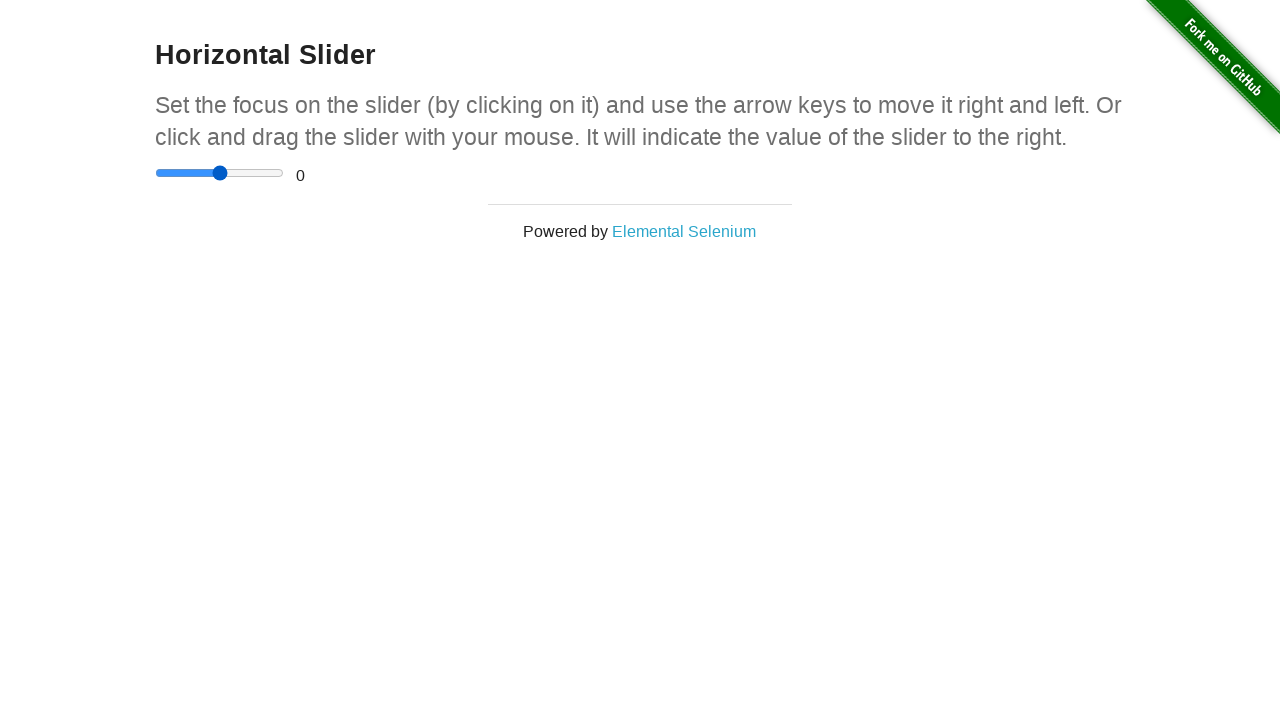

Dragged slider 55 pixels to the right at (274, 173)
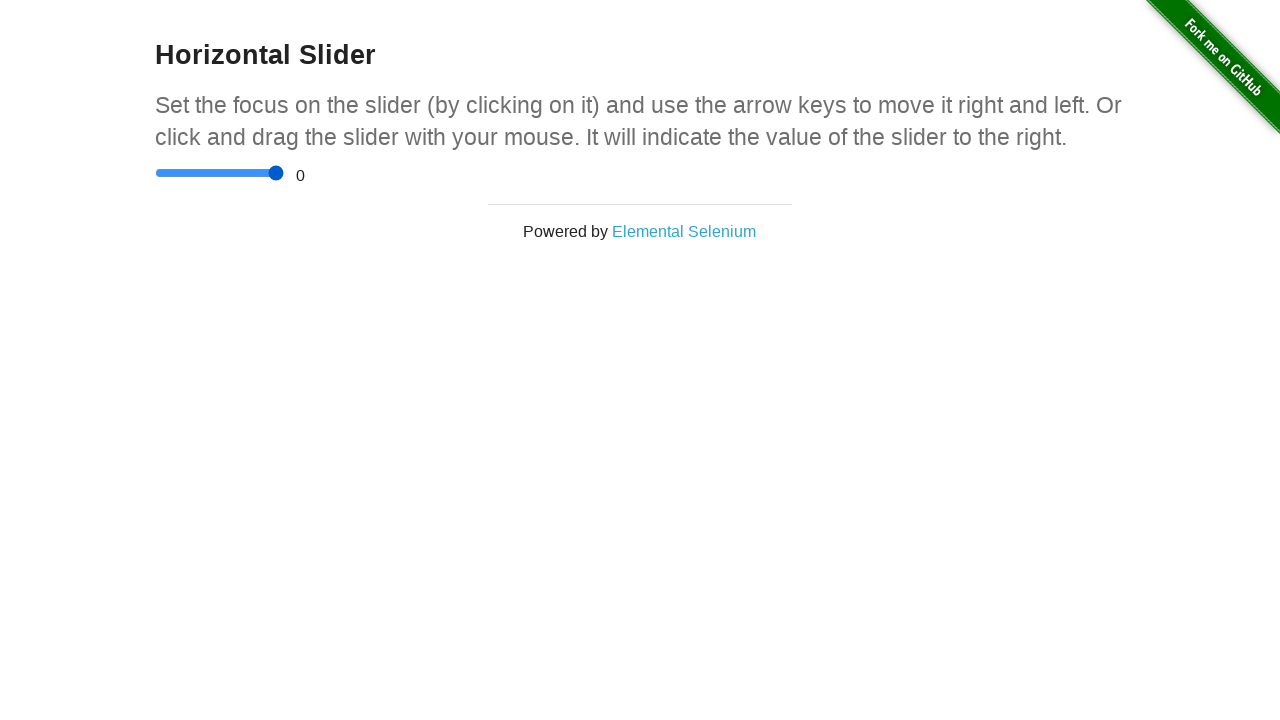

Released mouse button to complete slider drag at (274, 173)
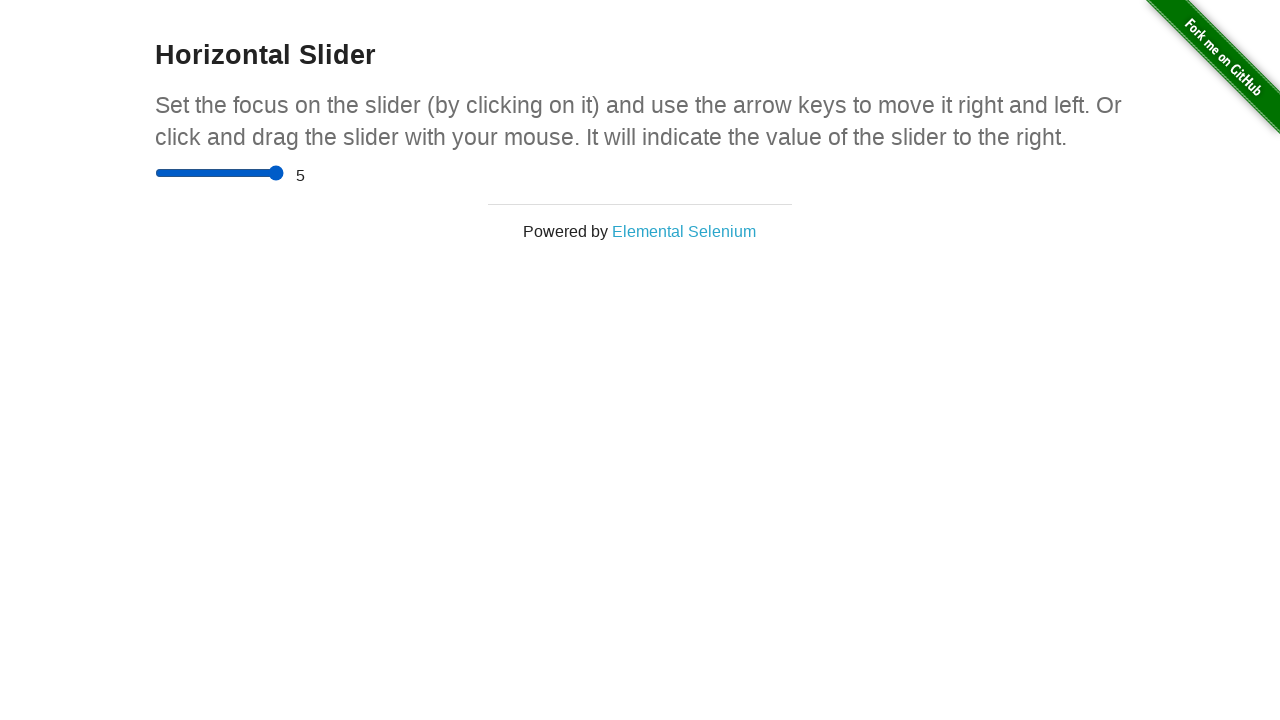

Navigated back to home page
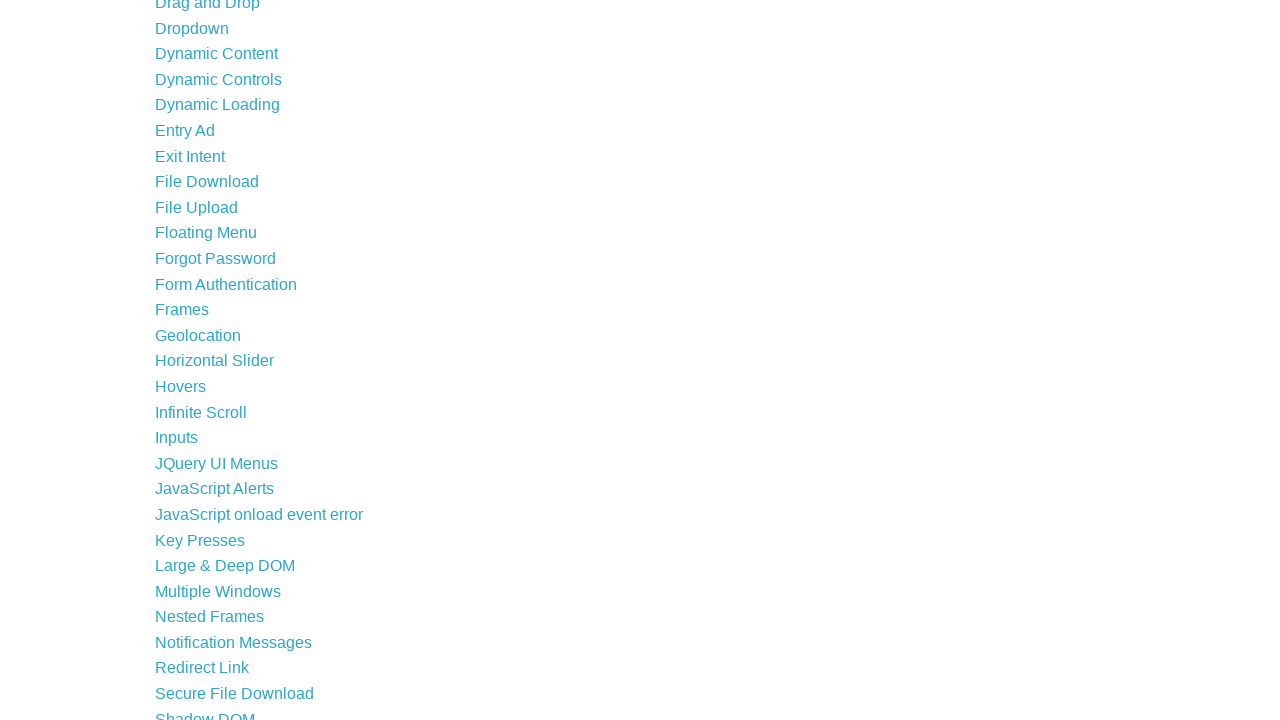

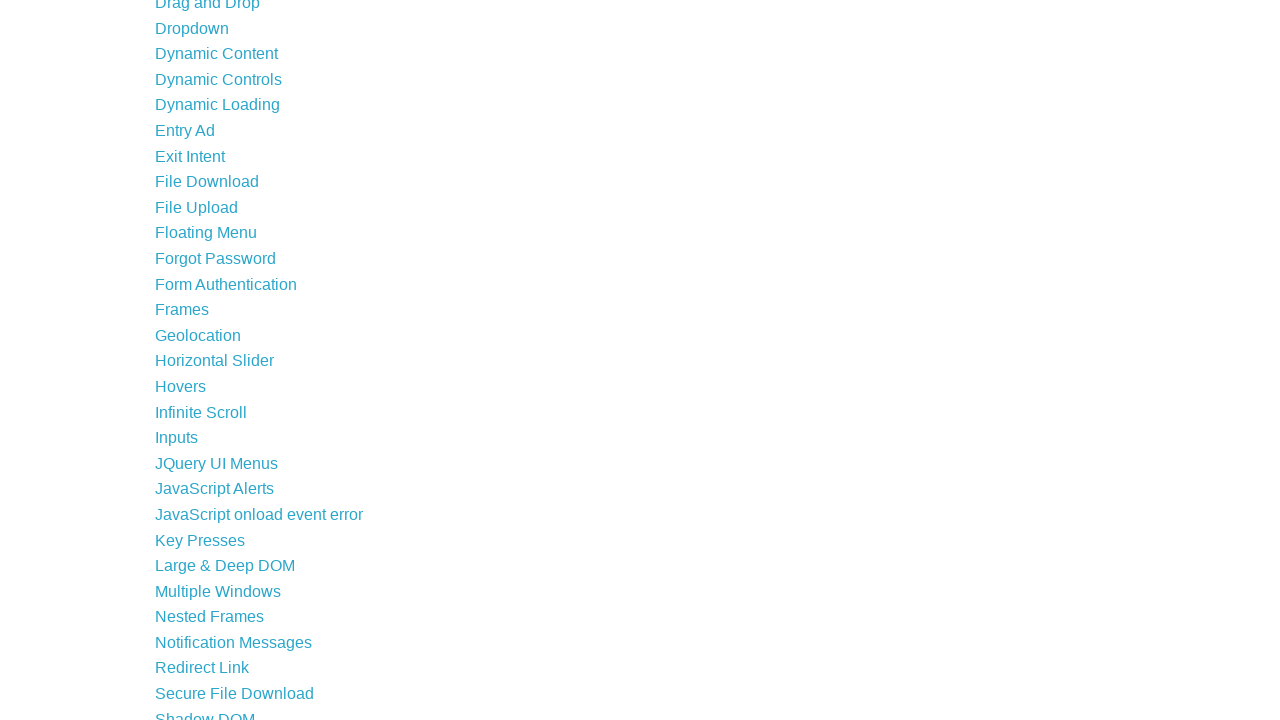